Tests jQuery UI draggable functionality by dragging an element to a new position

Starting URL: https://jqueryui.com/draggable

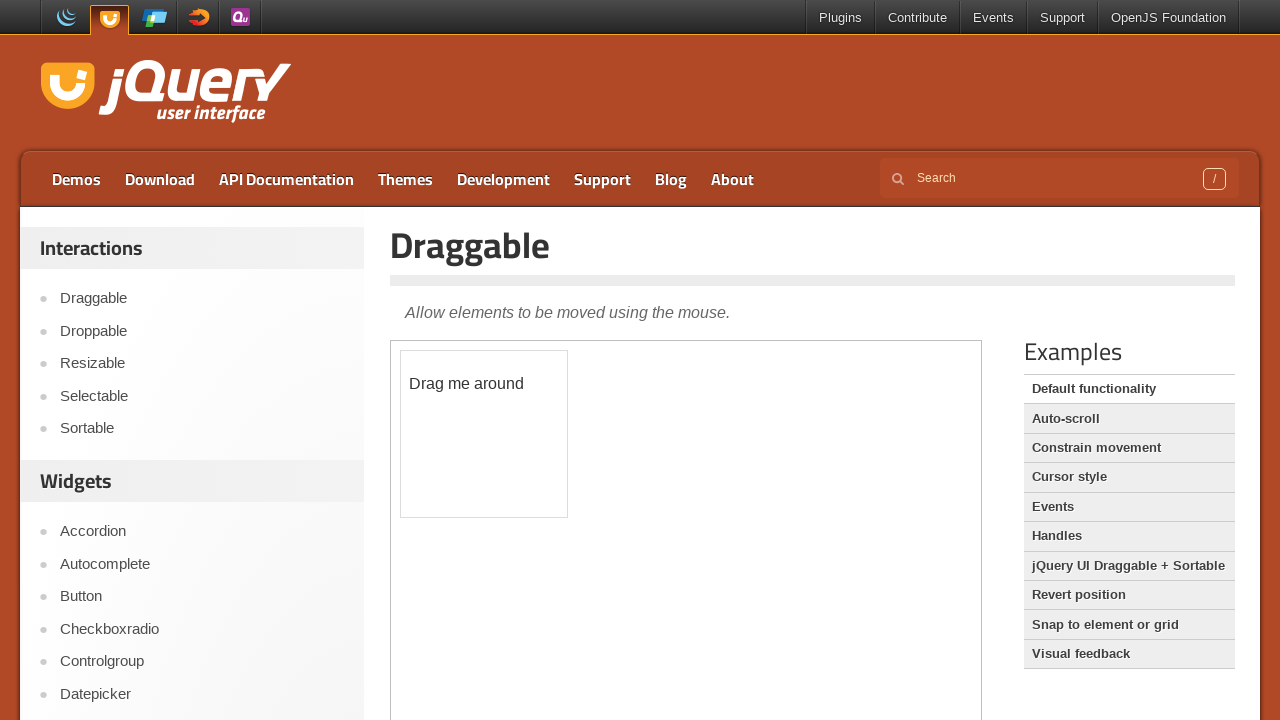

Navigated to jQuery UI draggable demo page
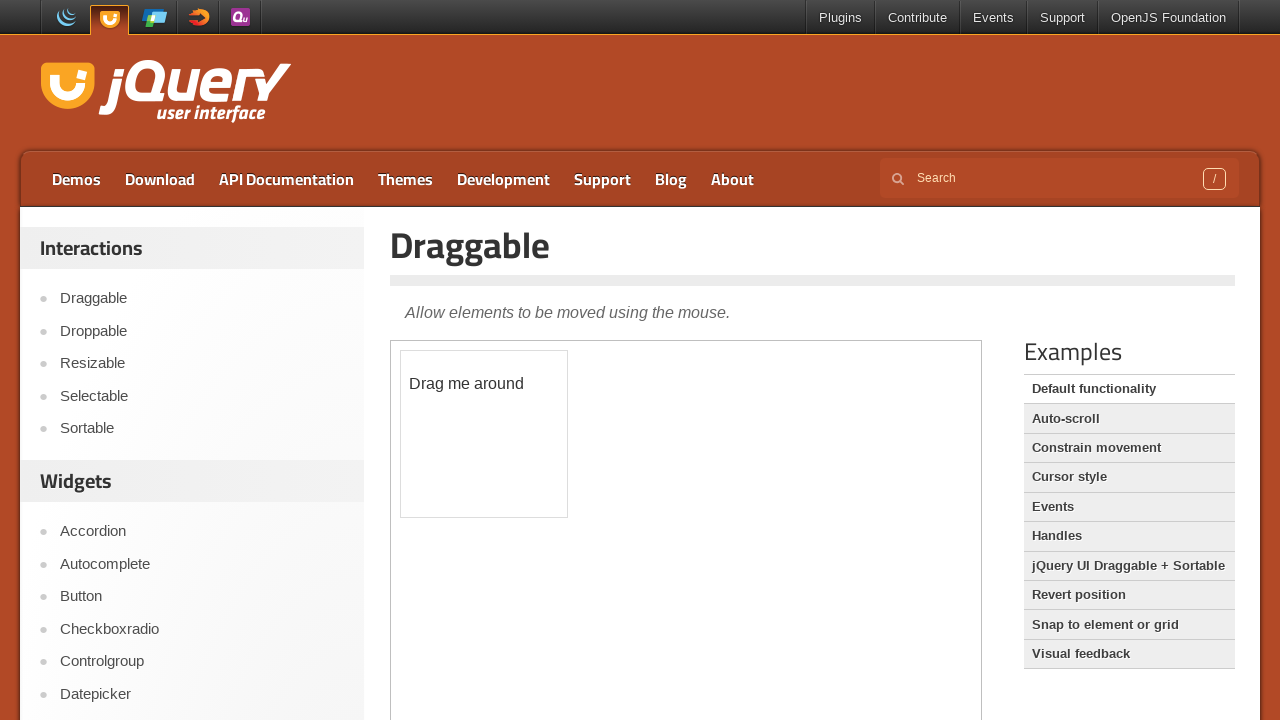

Located the demo iframe
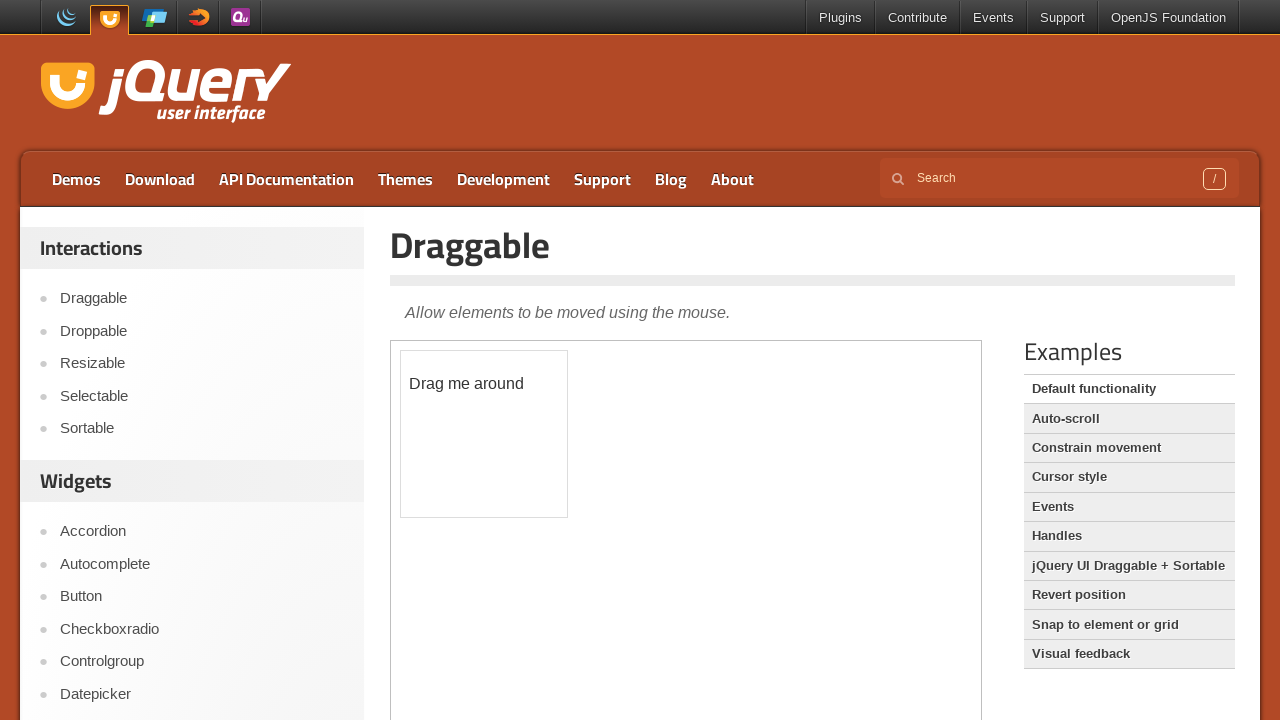

Located the draggable element with id 'draggable'
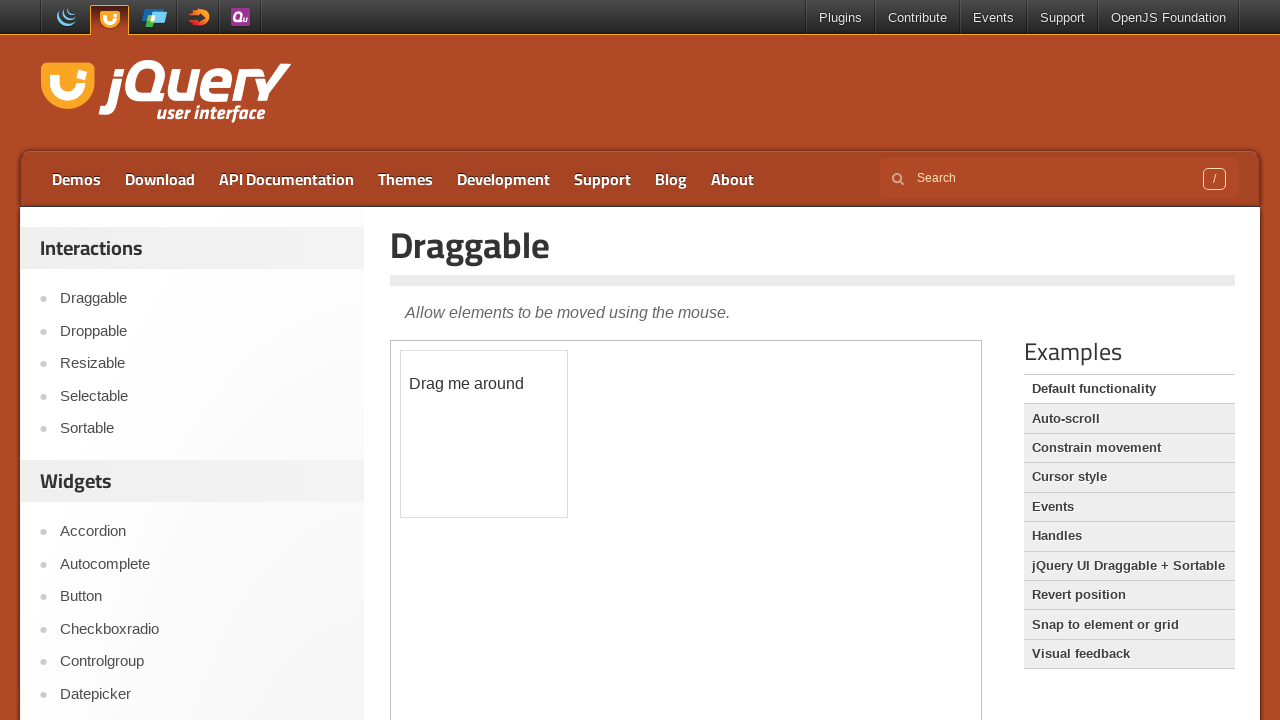

Dragged the element 50 pixels in x and y directions at (451, 401)
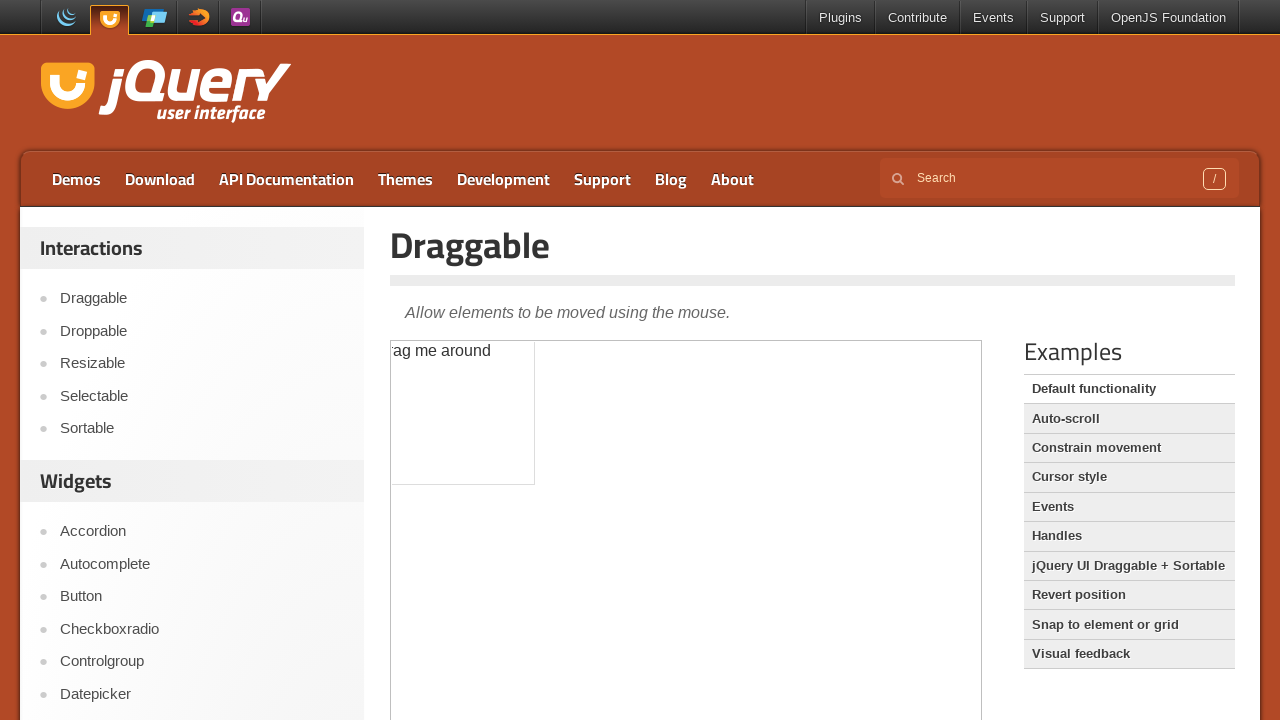

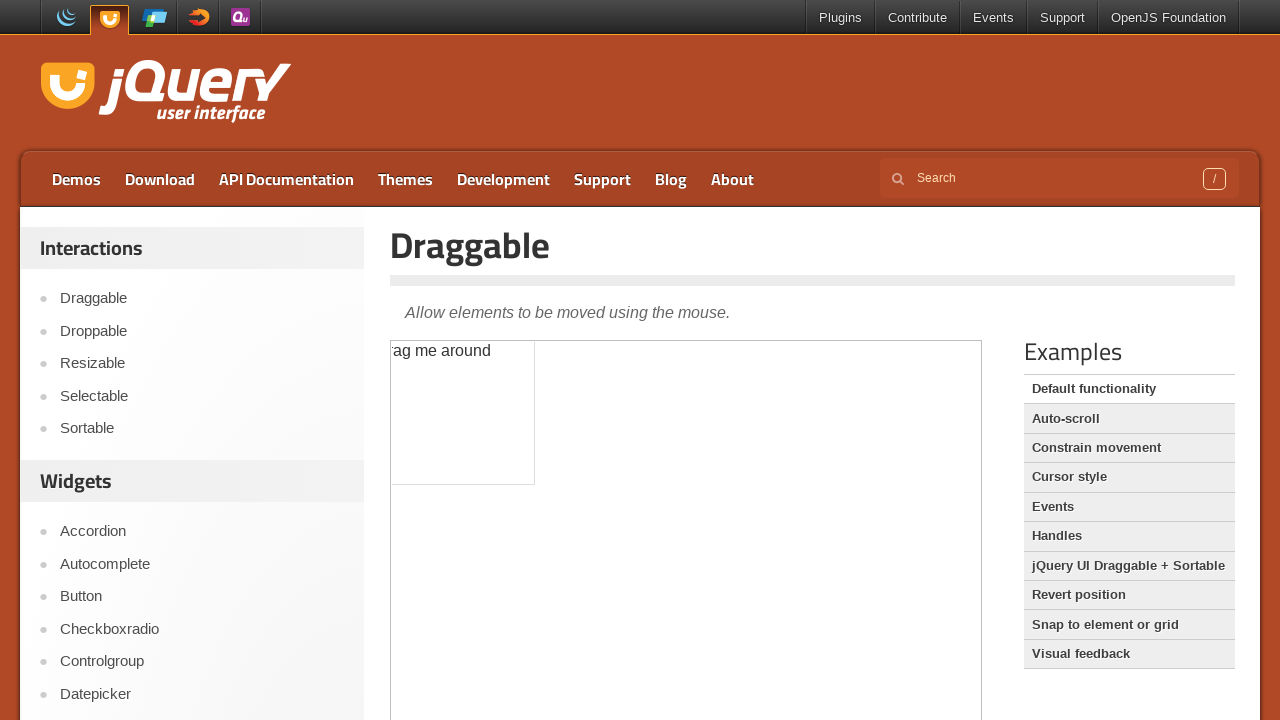